Tests search functionality by entering different names into the search field and verifying search results are displayed

Starting URL: http://zero.webappsecurity.com/

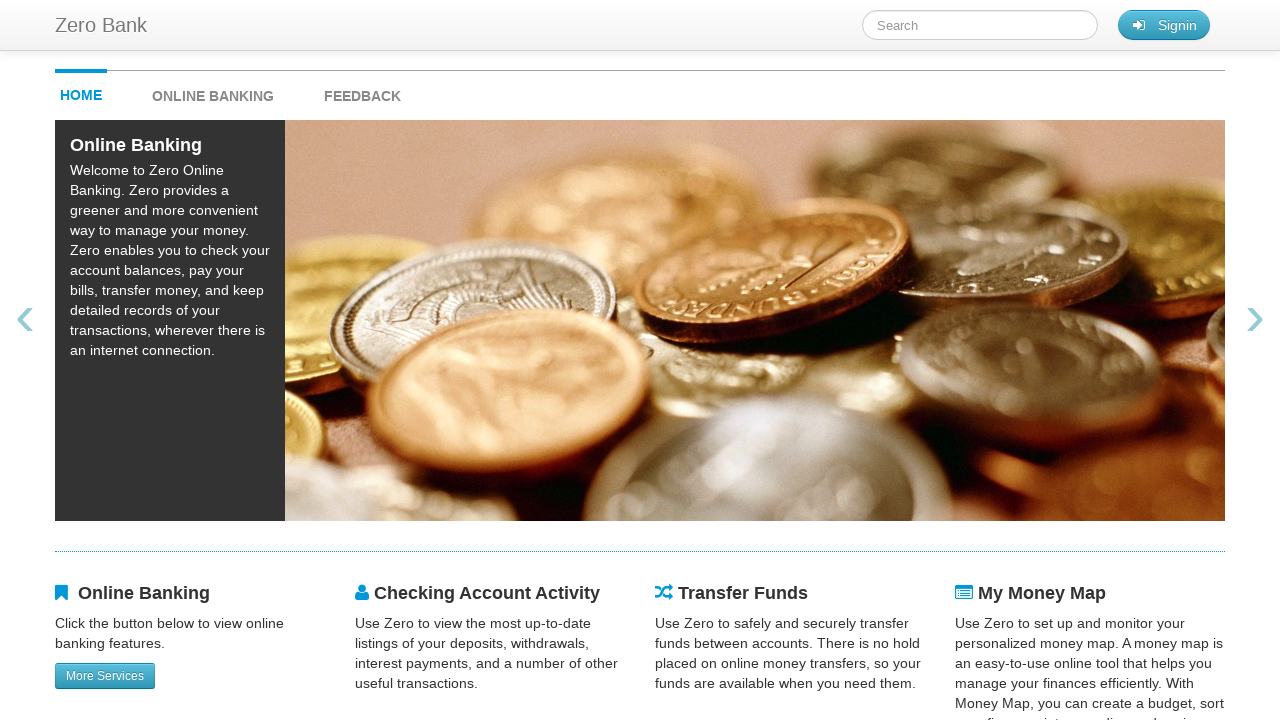

Filled search field with 'Yogesh' on #searchTerm
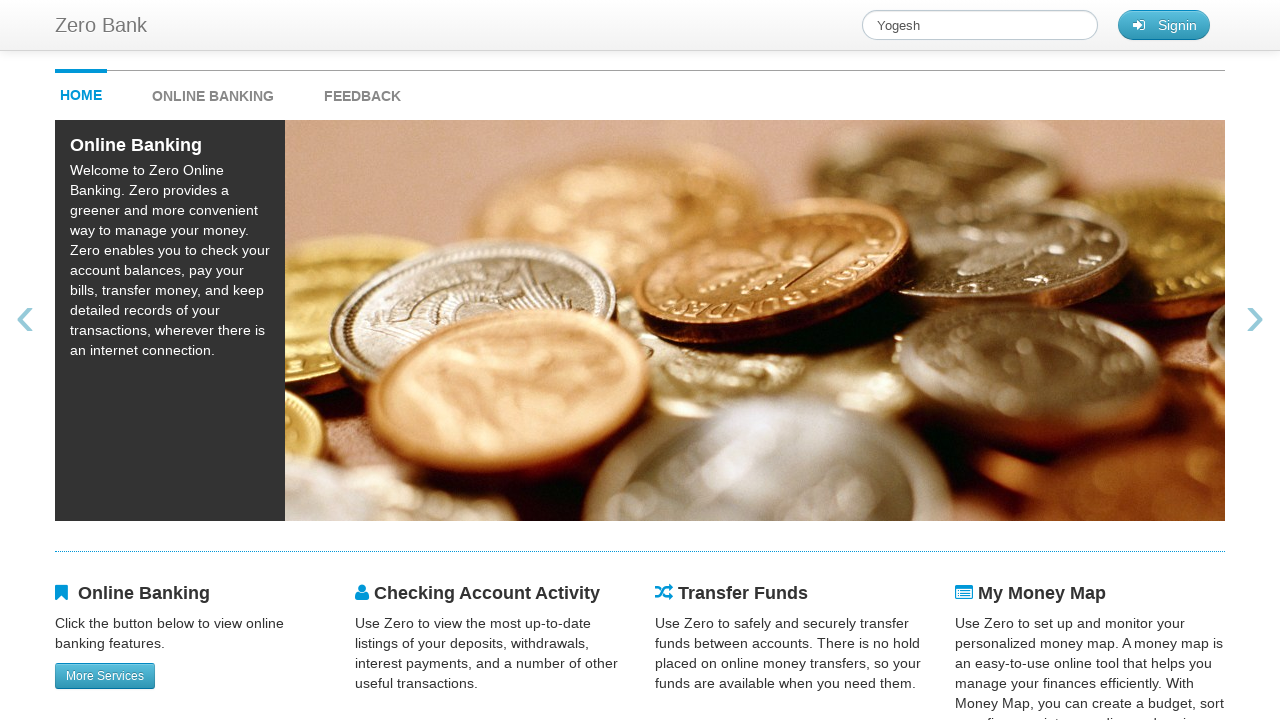

Pressed Enter to search for 'Yogesh'
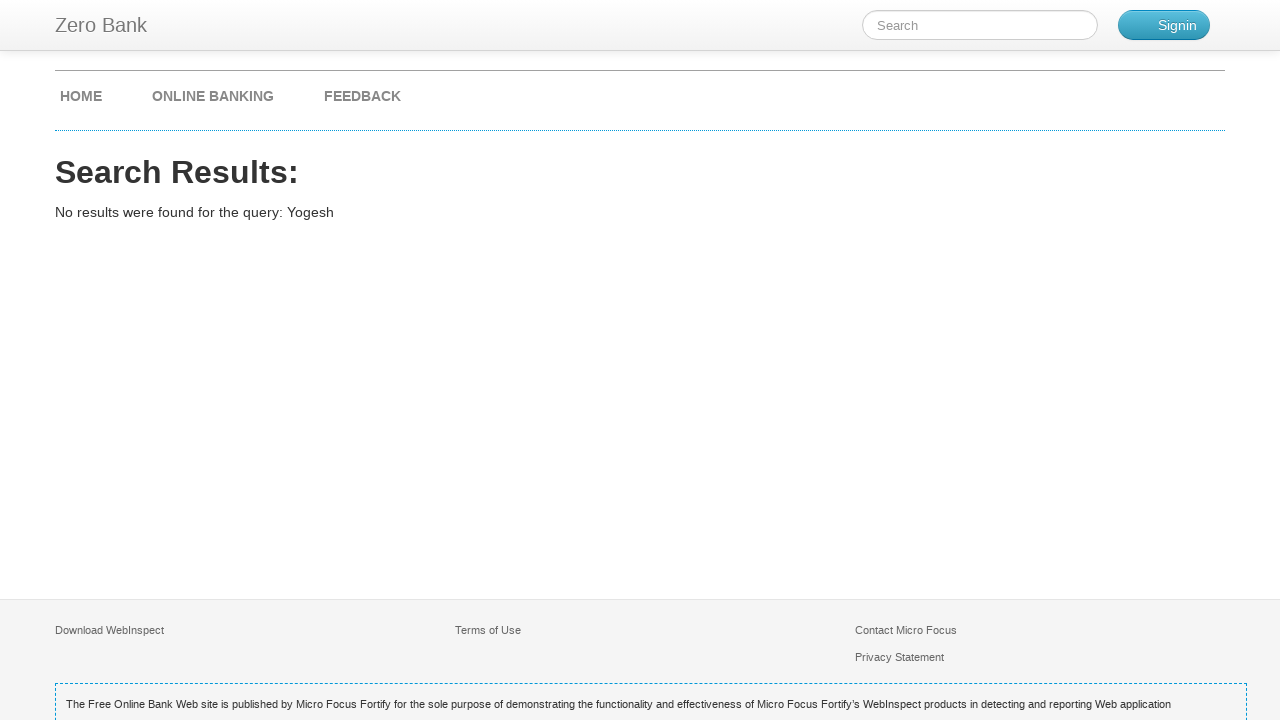

Search results loaded for 'Yogesh'
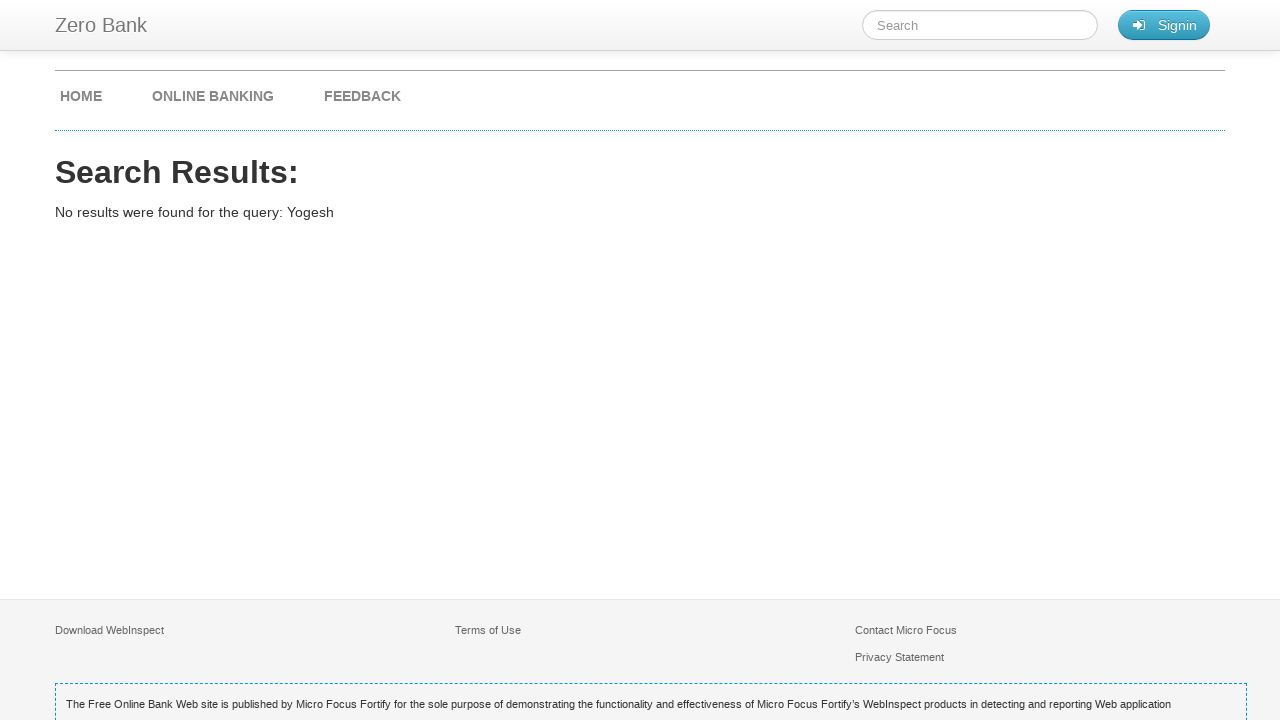

Navigated back to home page for next search
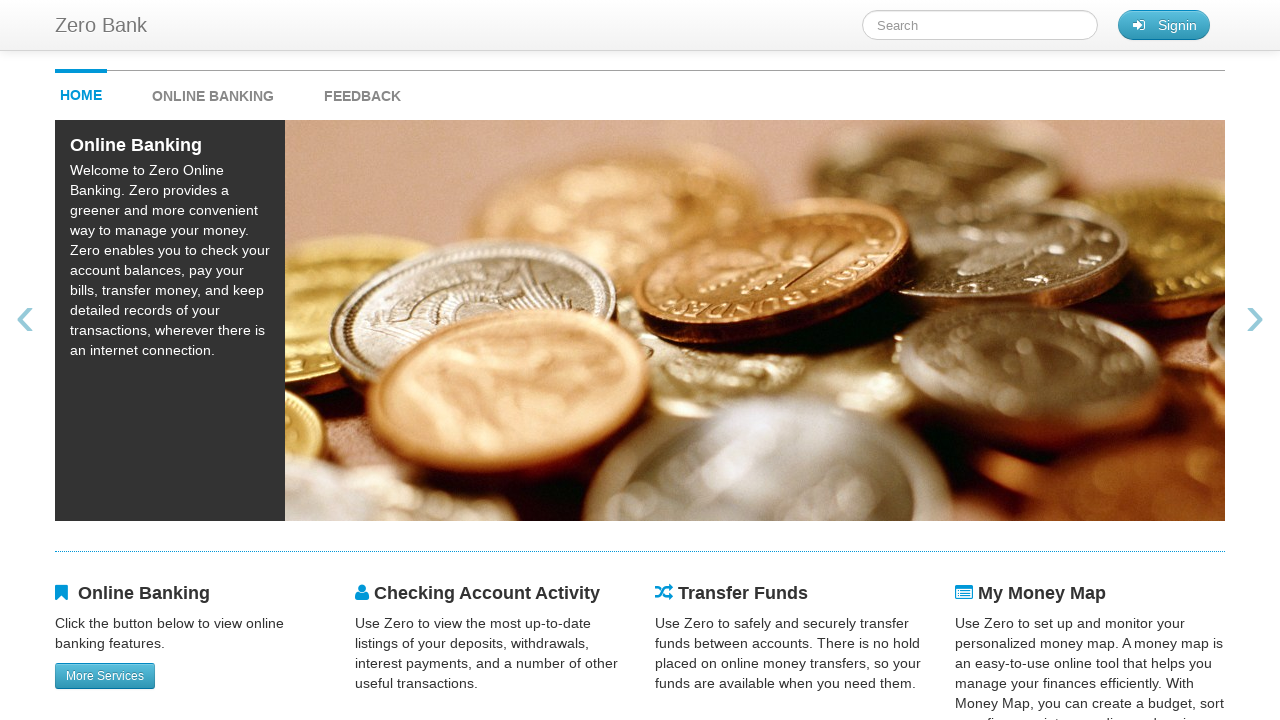

Filled search field with 'Sama' on #searchTerm
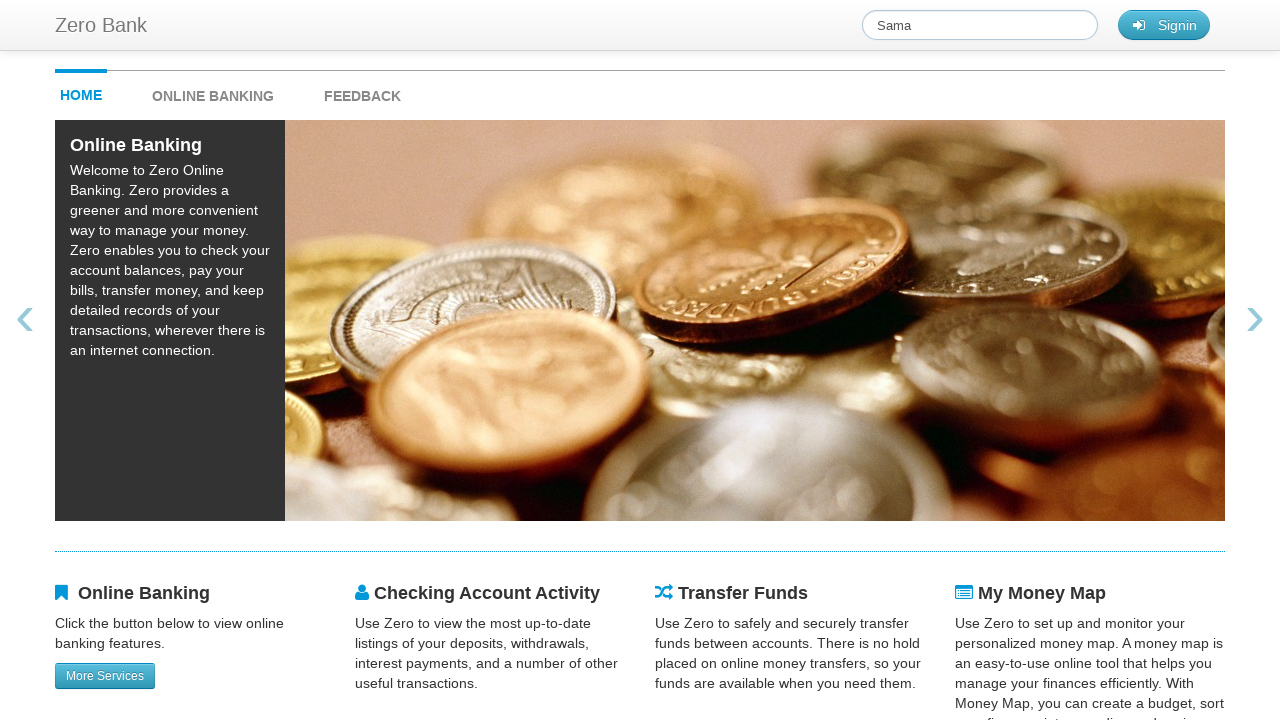

Pressed Enter to search for 'Sama'
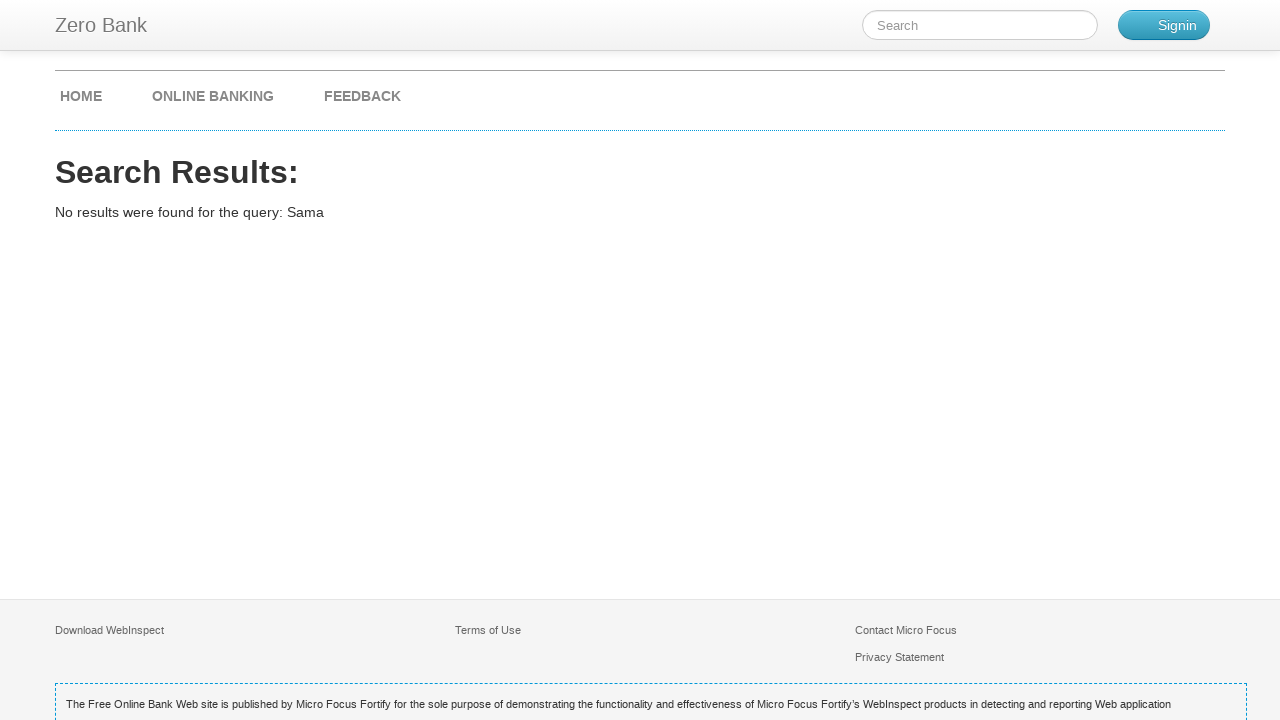

Search results loaded for 'Sama'
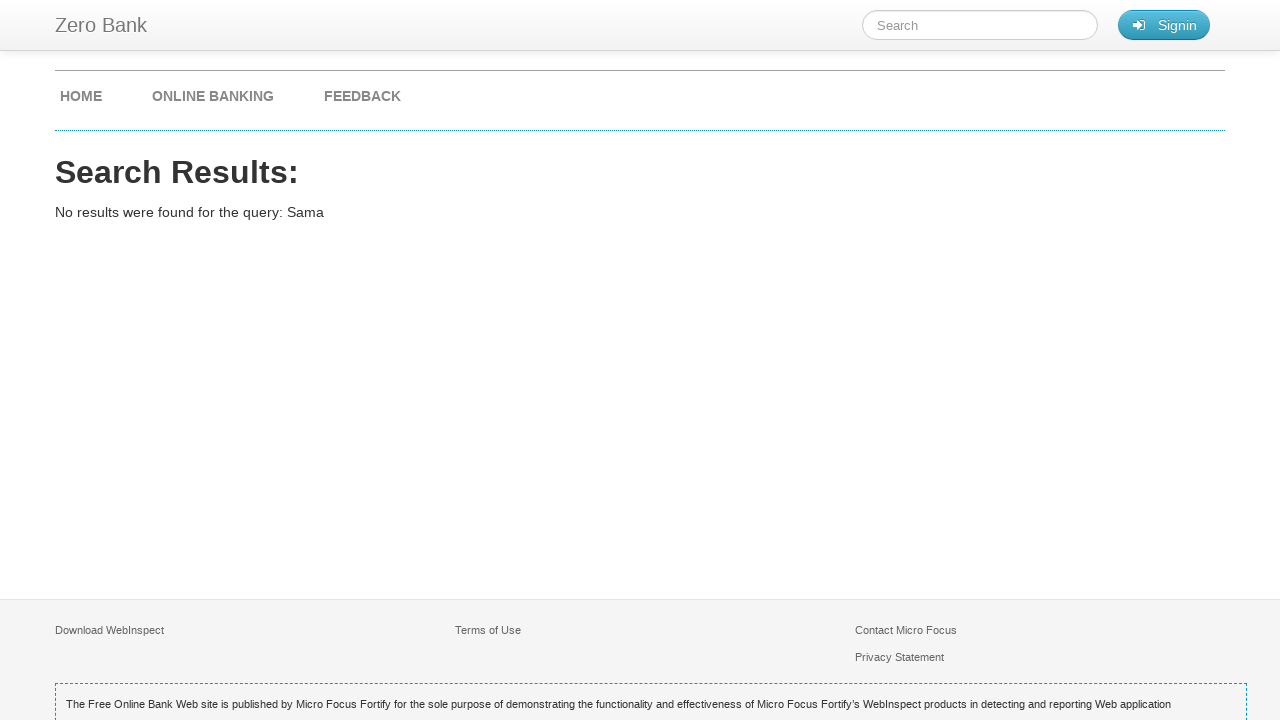

Navigated back to home page for next search
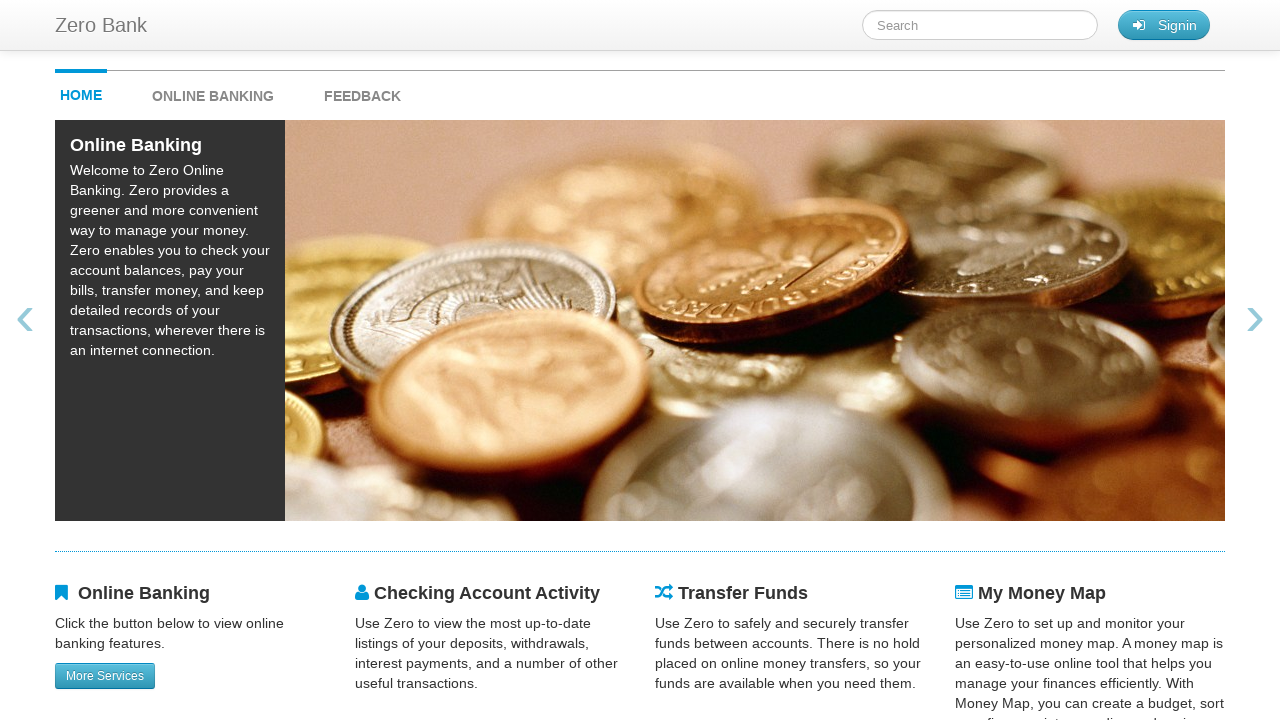

Filled search field with 'Dhivya' on #searchTerm
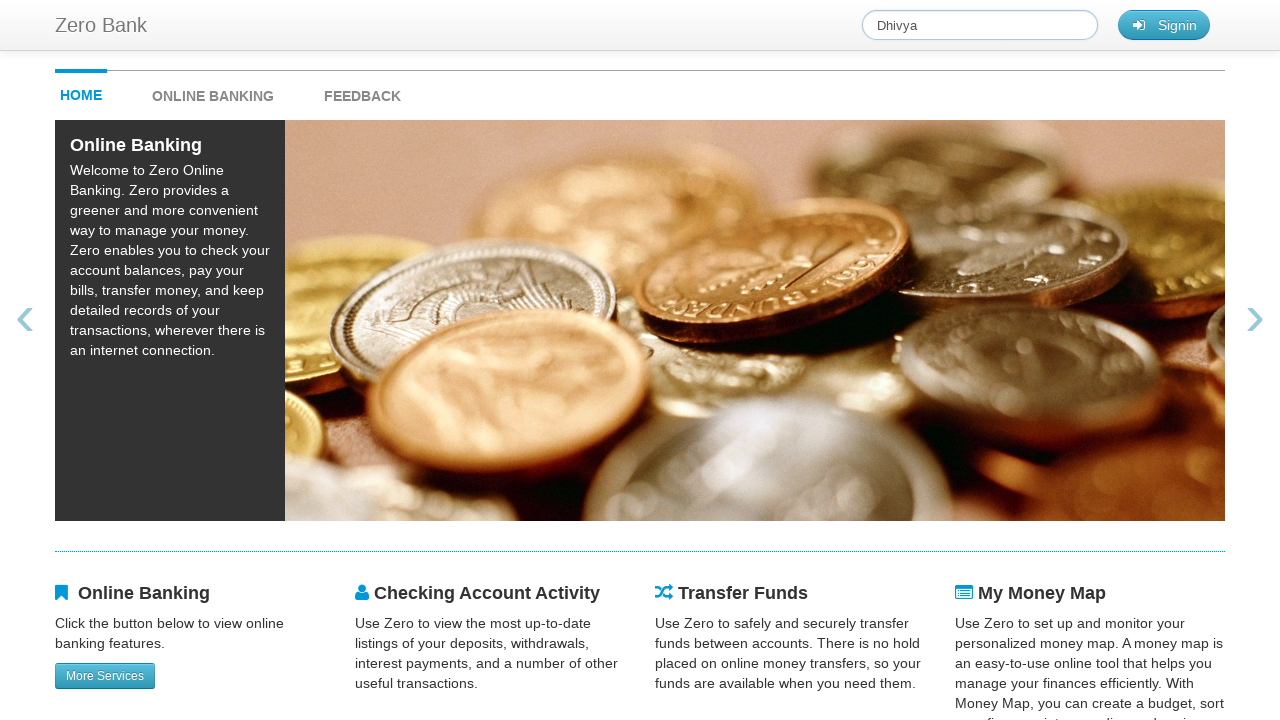

Pressed Enter to search for 'Dhivya'
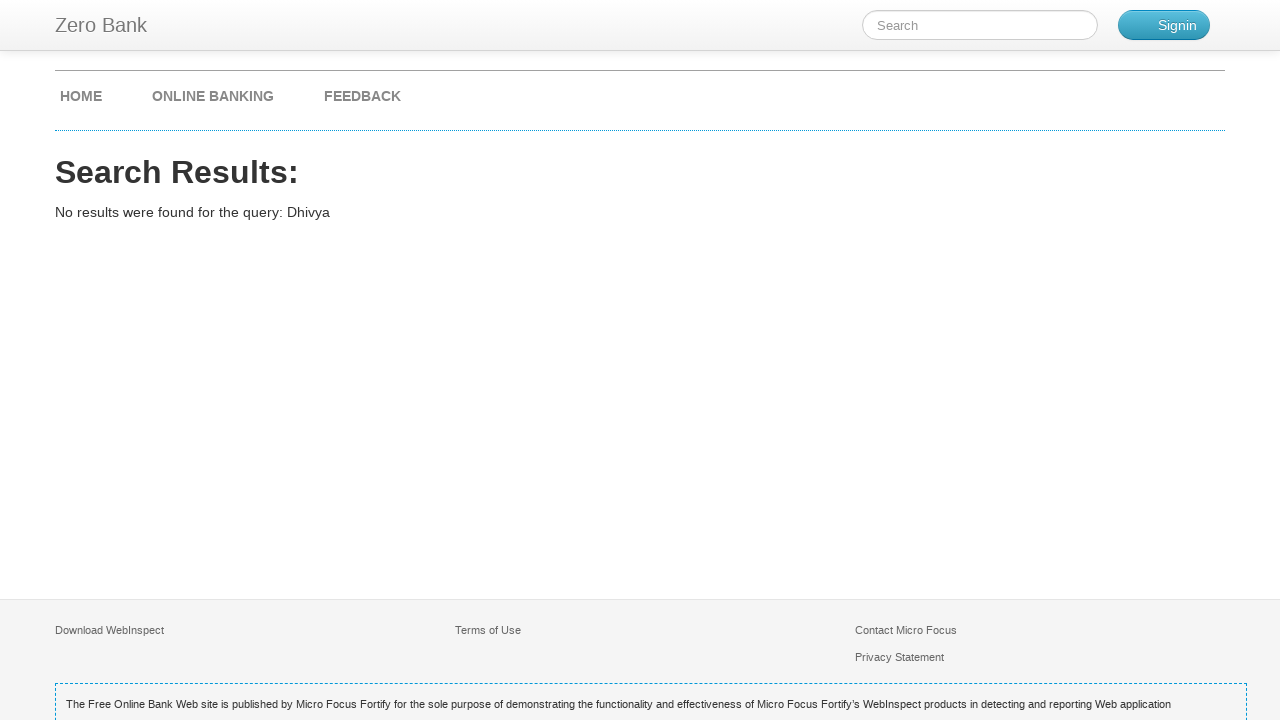

Search results loaded for 'Dhivya'
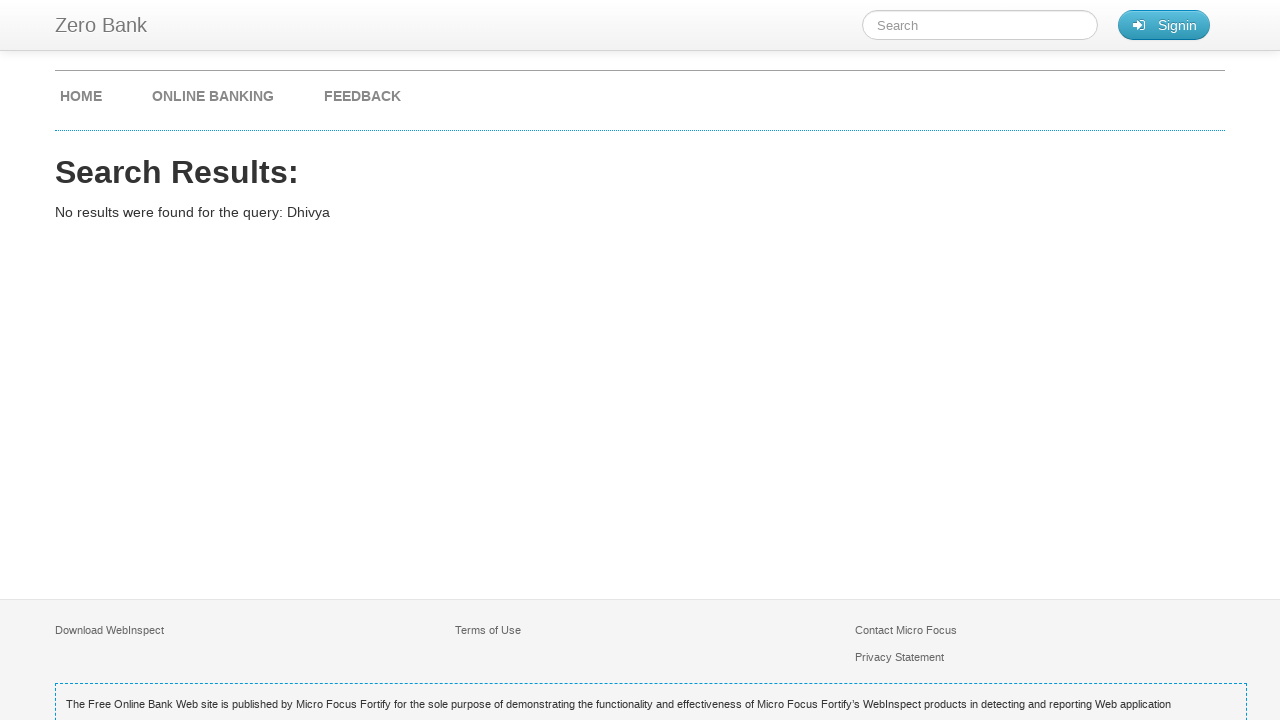

Navigated back to home page for next search
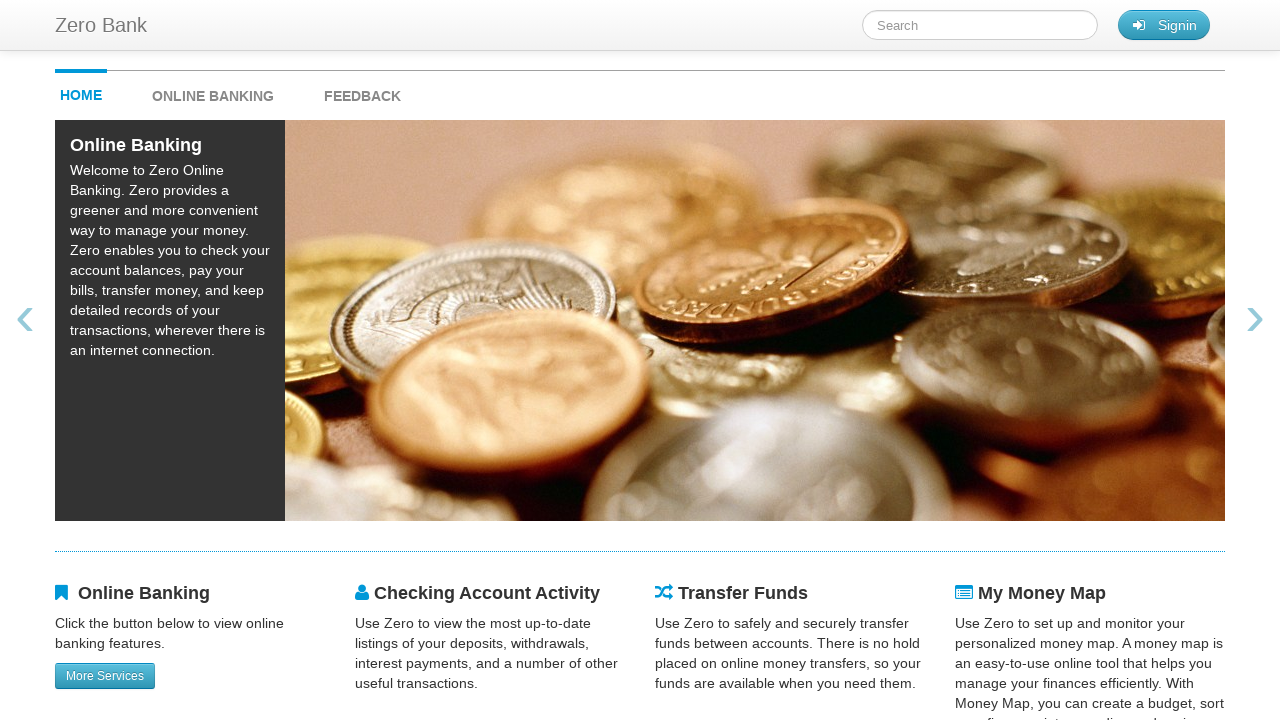

Filled search field with 'Akshitha' on #searchTerm
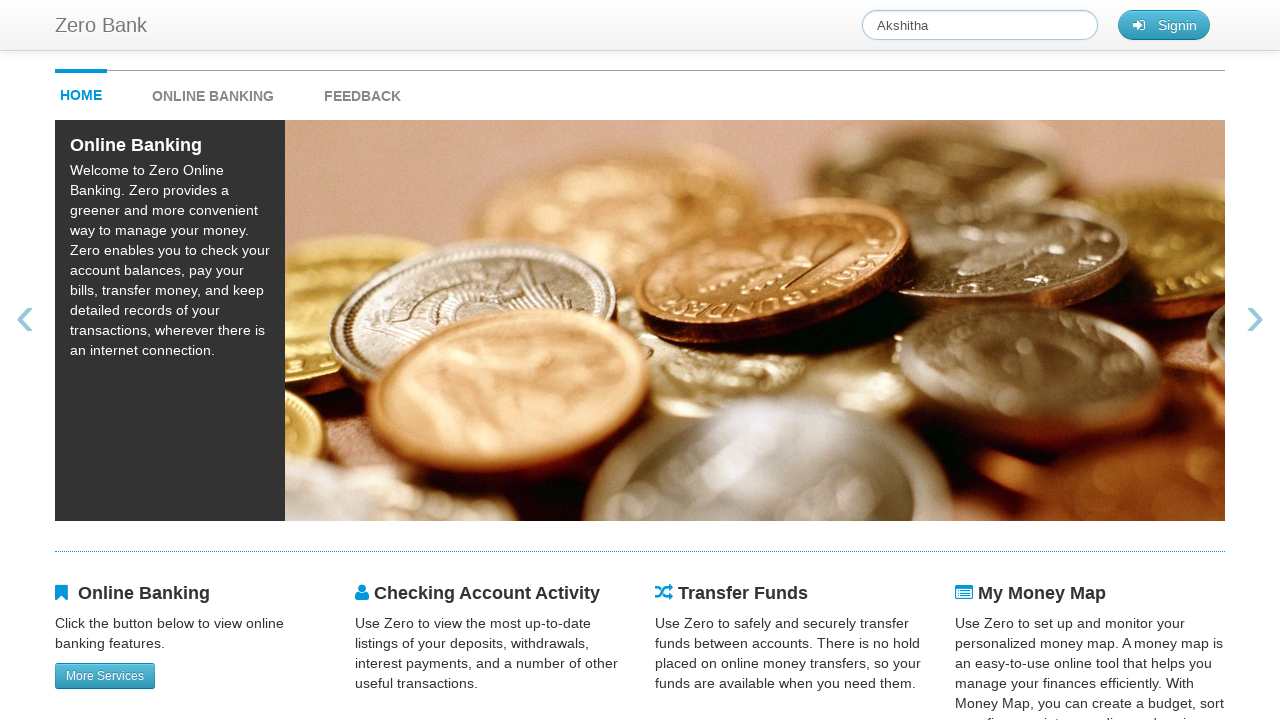

Pressed Enter to search for 'Akshitha'
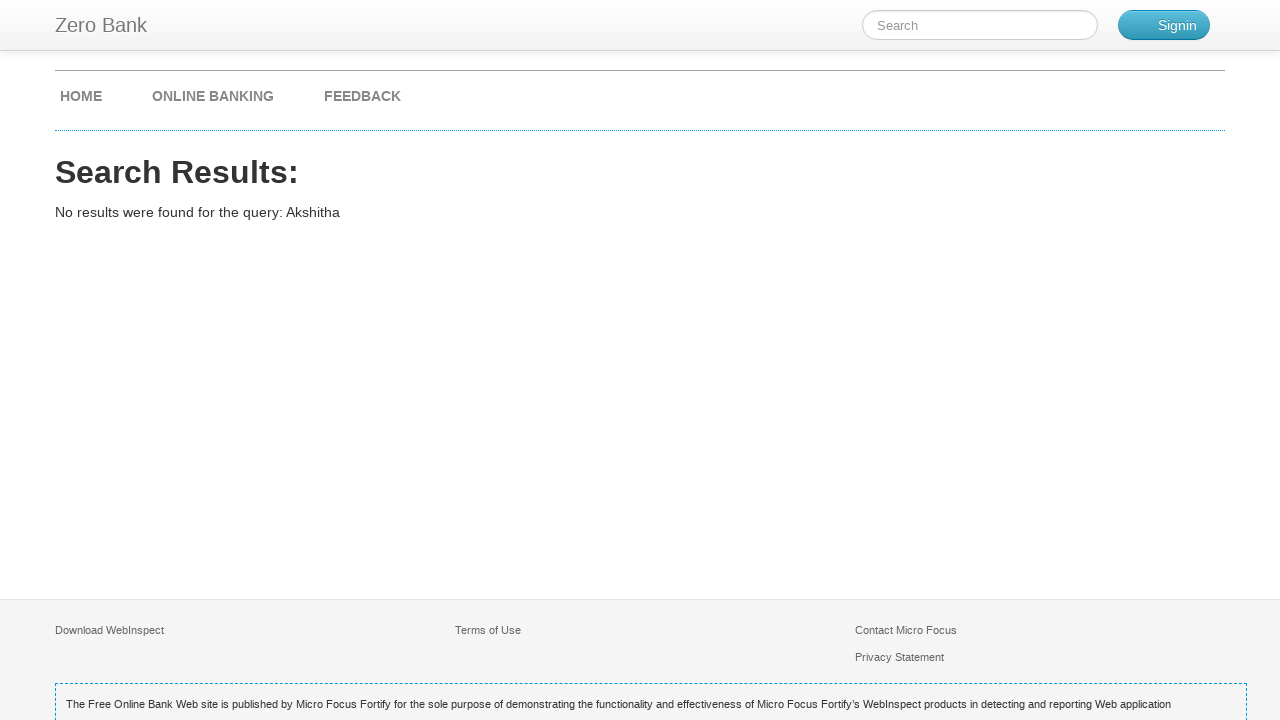

Search results loaded for 'Akshitha'
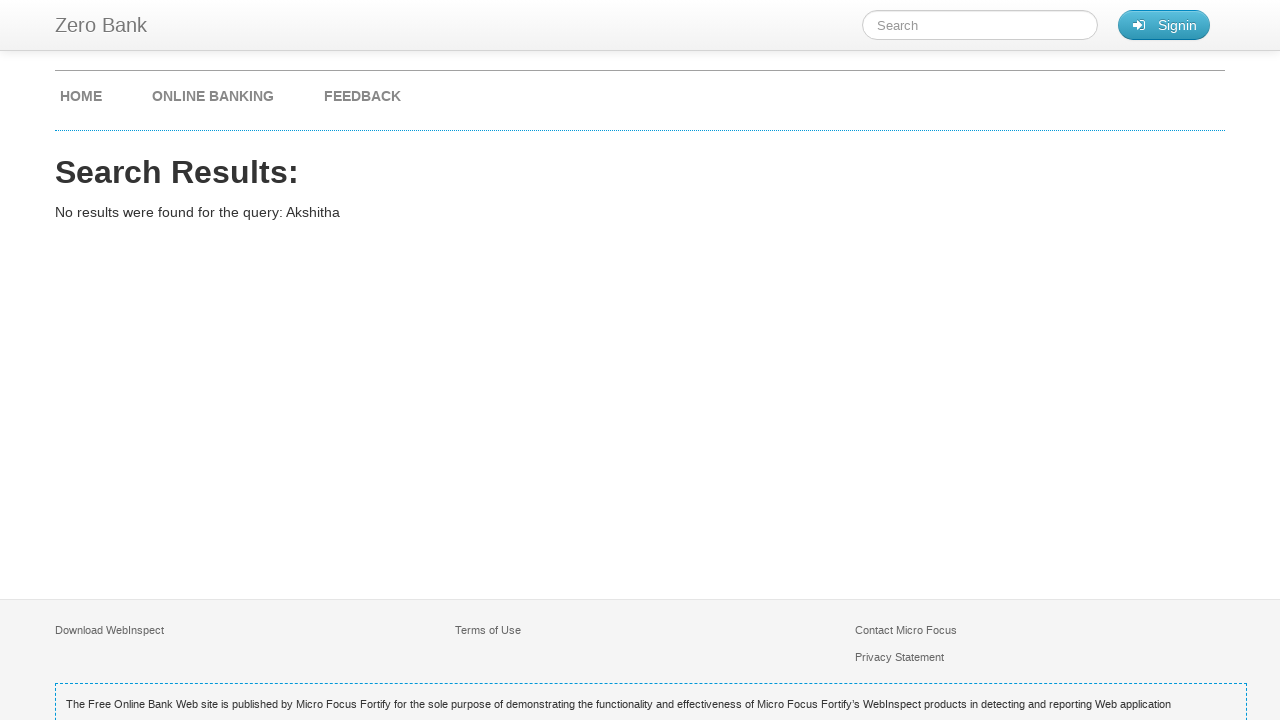

Navigated back to home page for next search
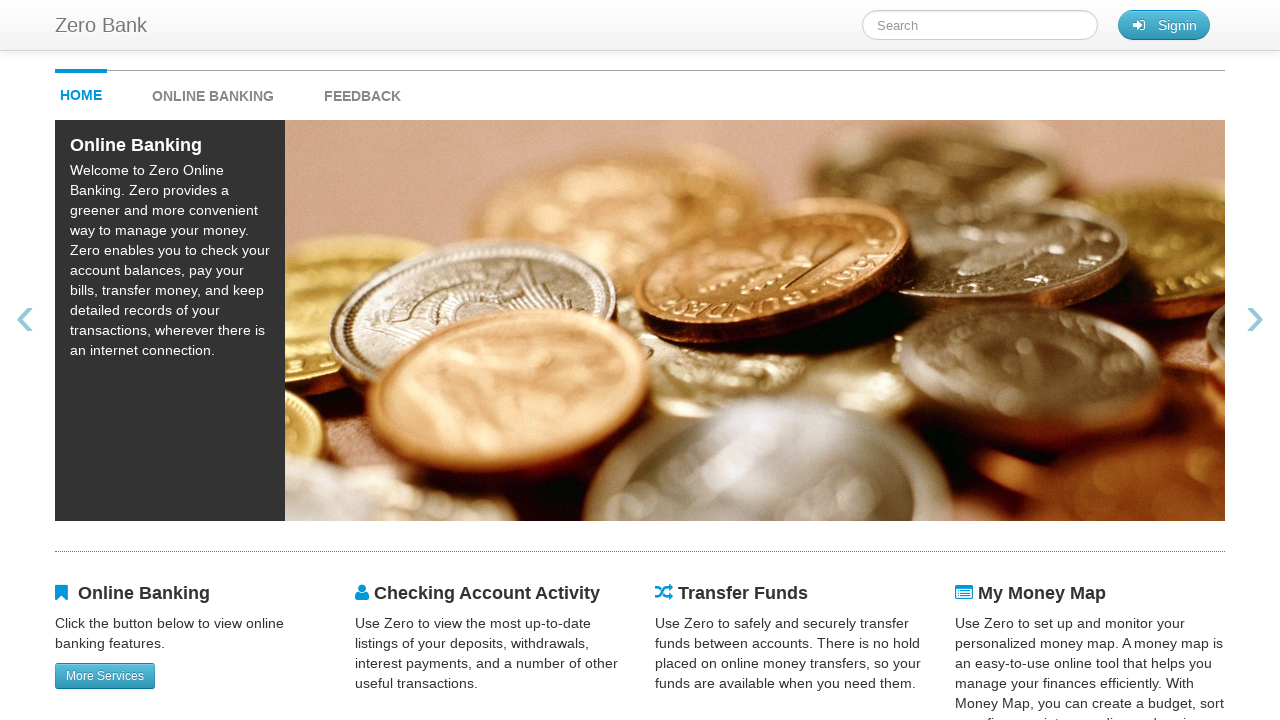

Filled search field with 'Varun' on #searchTerm
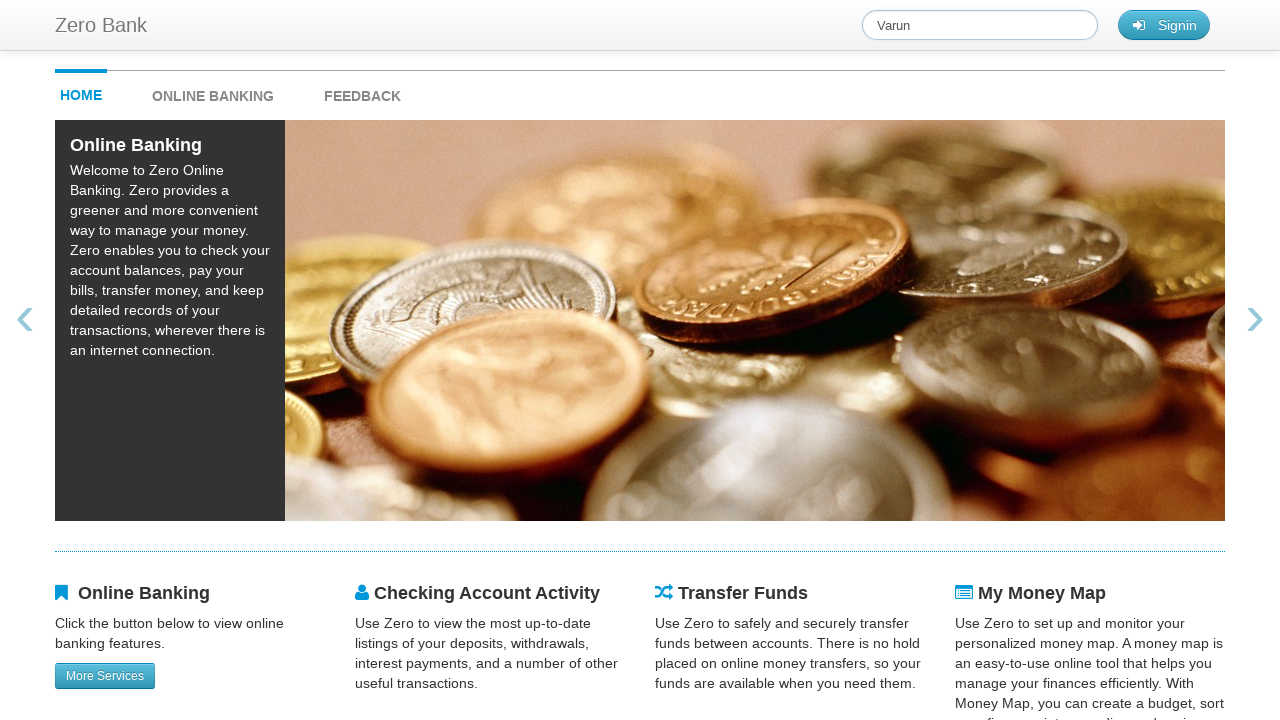

Pressed Enter to search for 'Varun'
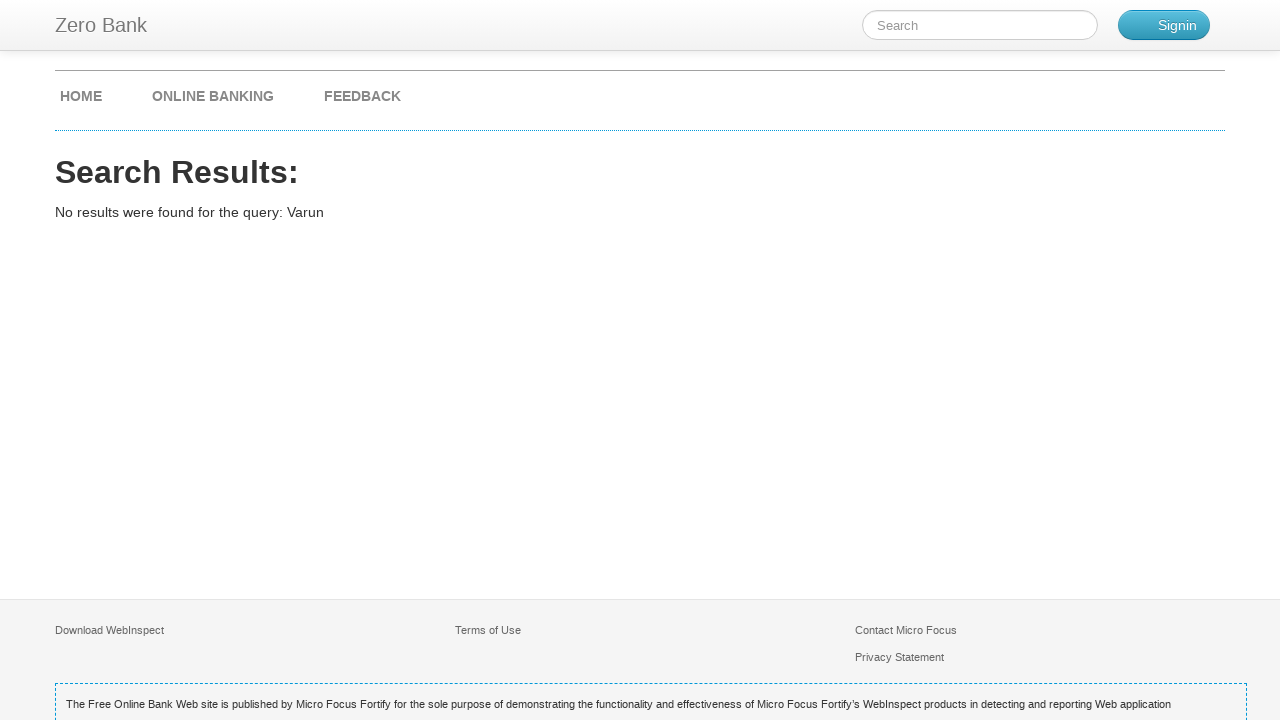

Search results loaded for 'Varun'
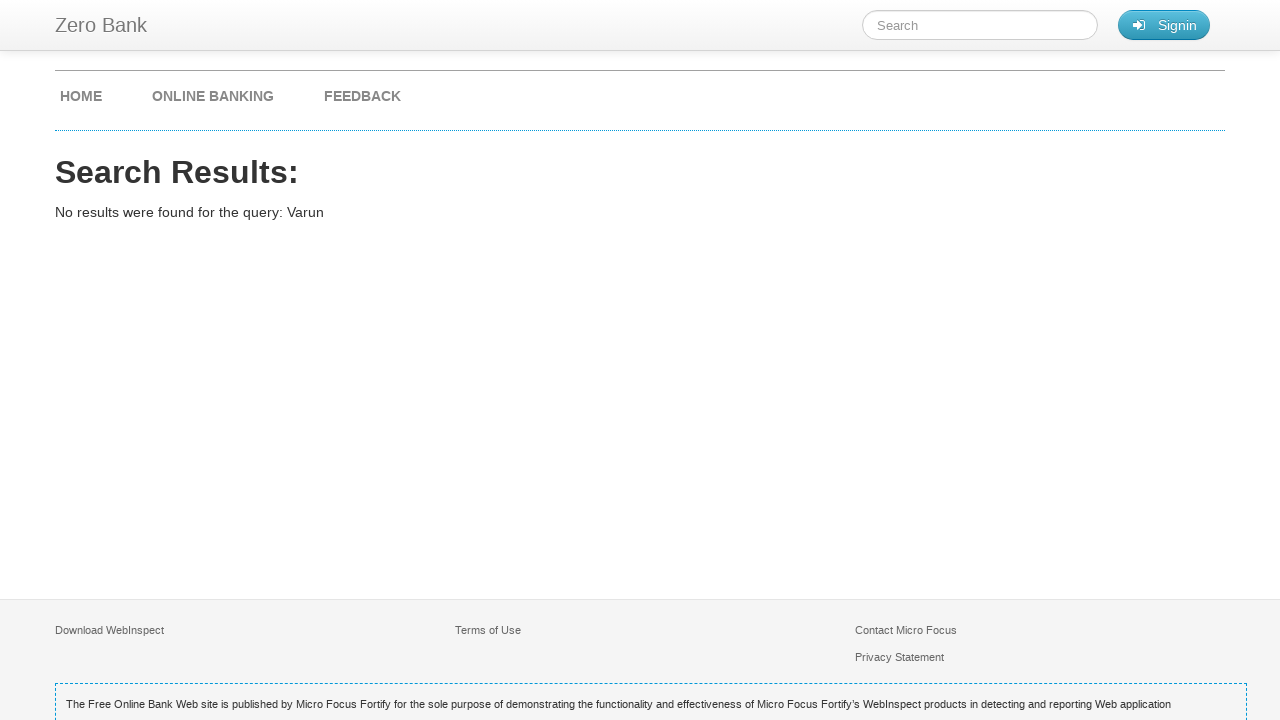

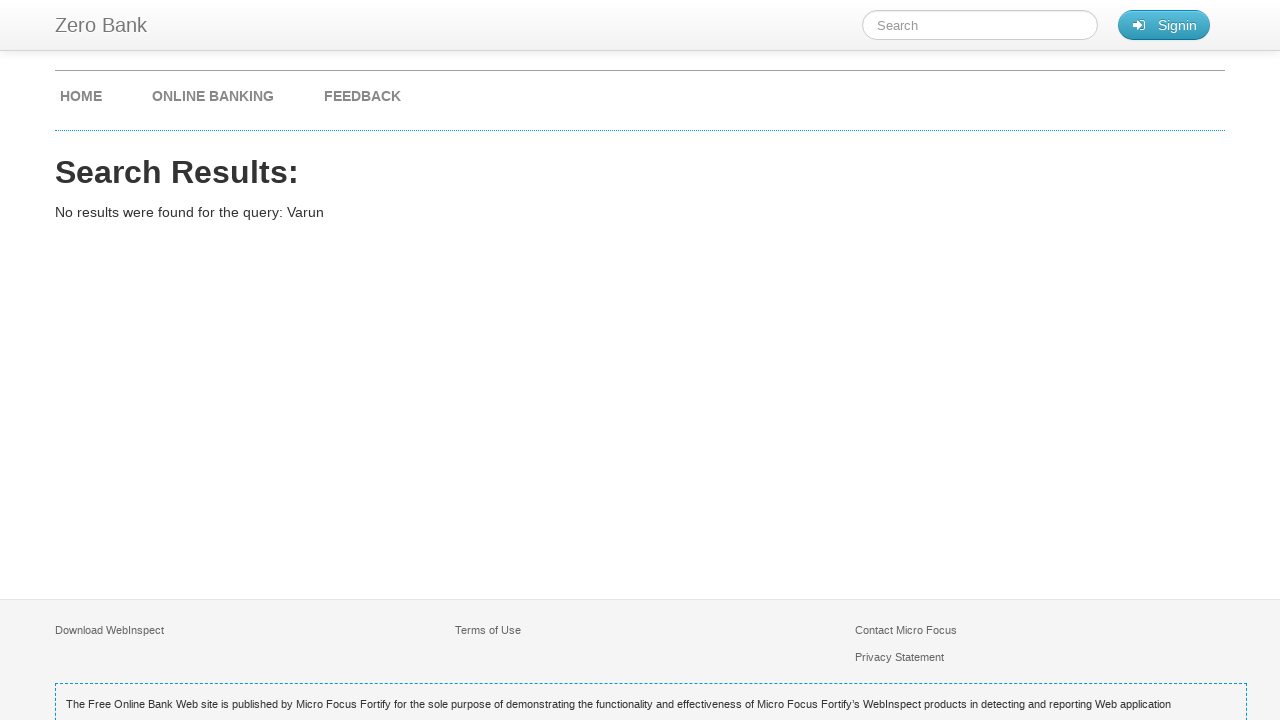